Tests password generator with empty master password and site name fields, clicks Generate, and verifies the generated password.

Starting URL: http://angel.net/~nic/passwd.current.html

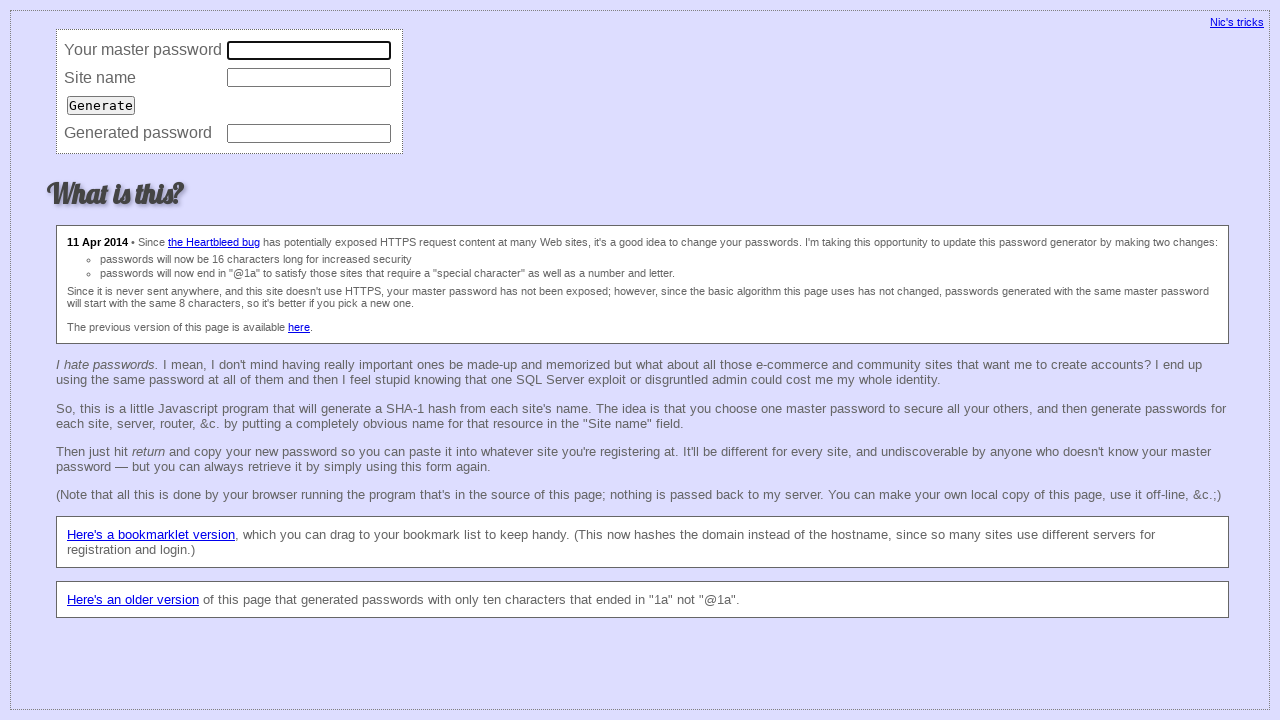

Clicked Generate button with empty master password and site name fields at (101, 105) on input[value='Generate']
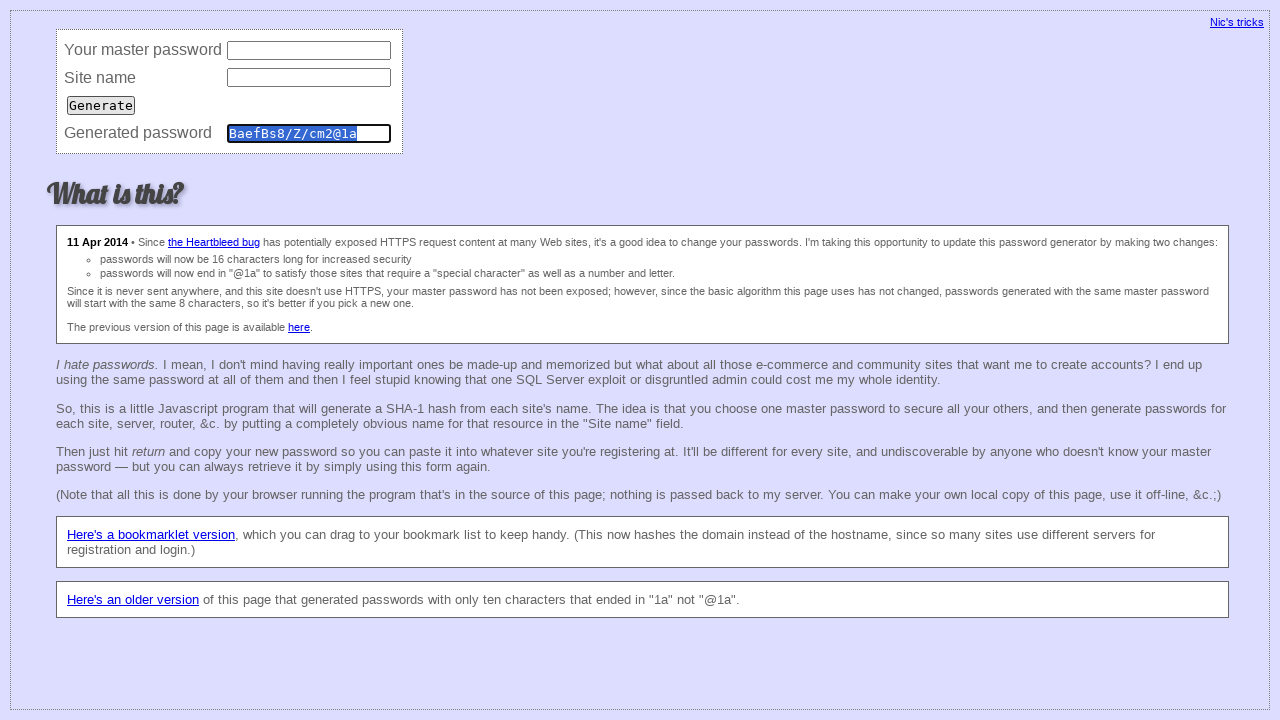

Verified that password field contains generated password 'BaefBs8/Z/cm2@1a'
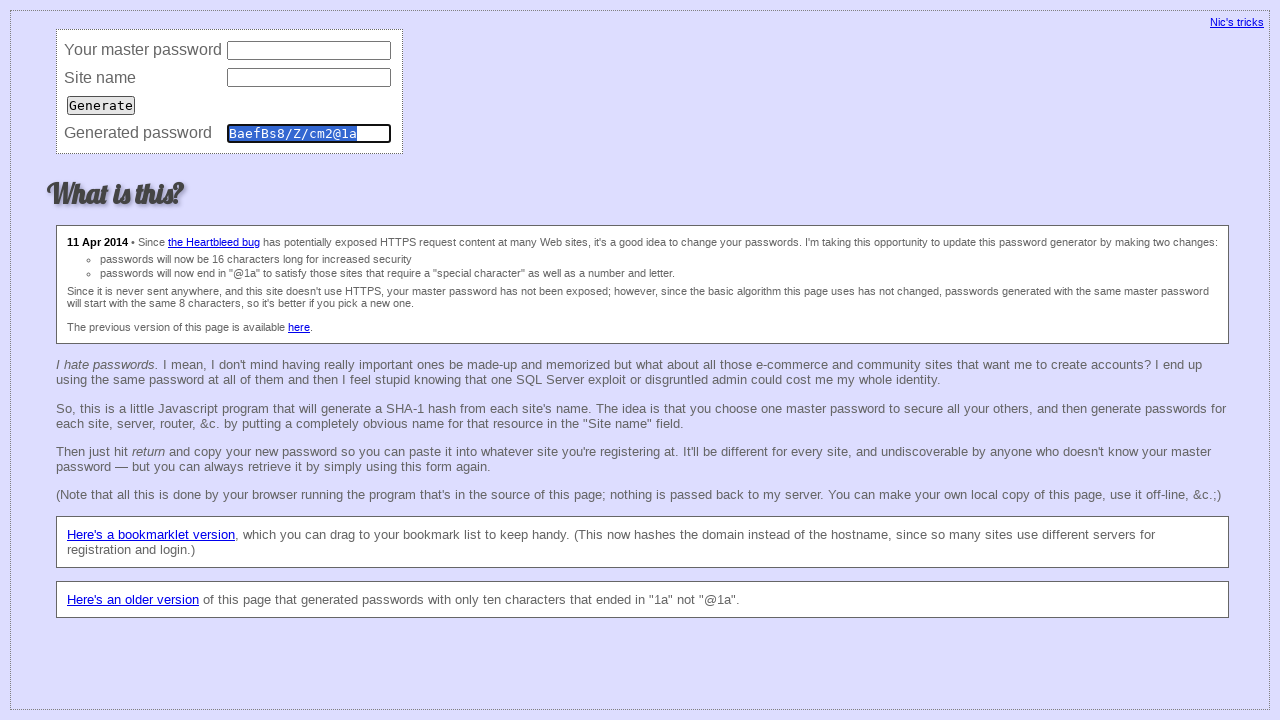

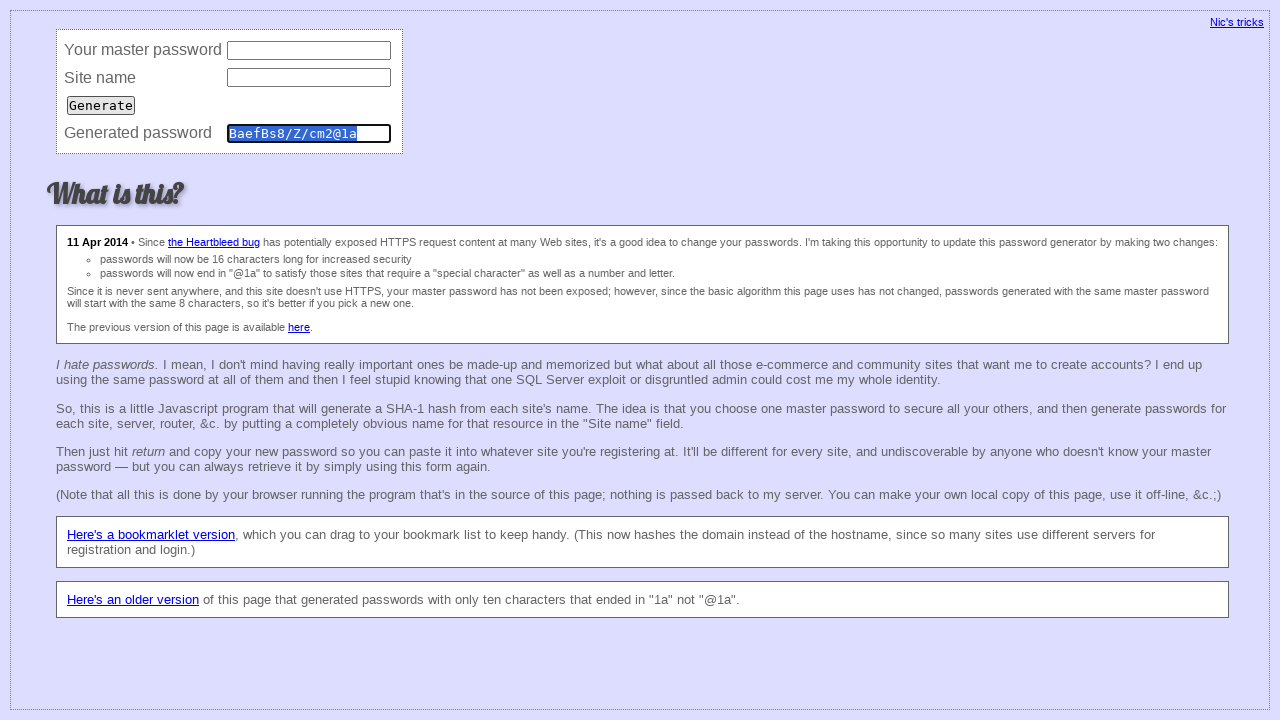